Tests click functionality by clicking on the Context Menu link and then clicking on the hot-spot element

Starting URL: https://the-internet.herokuapp.com/

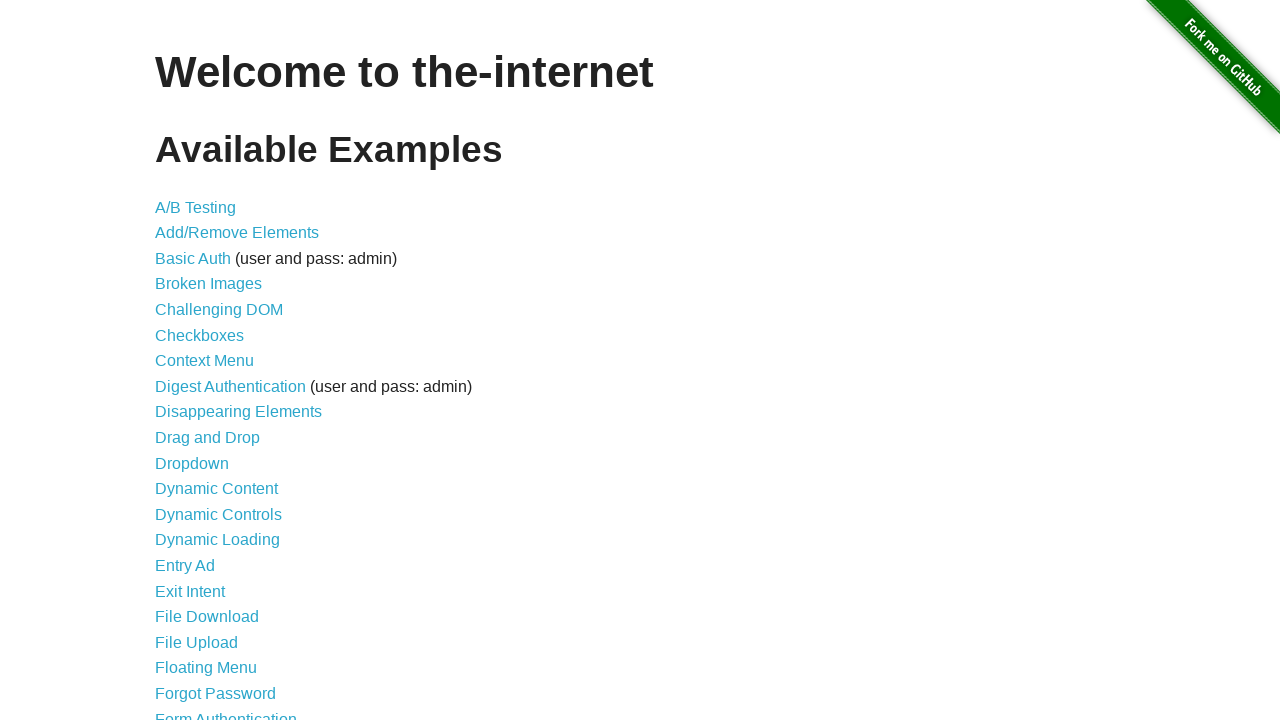

Clicked on Context Menu link at (204, 361) on xpath=//a[text()='Context Menu']
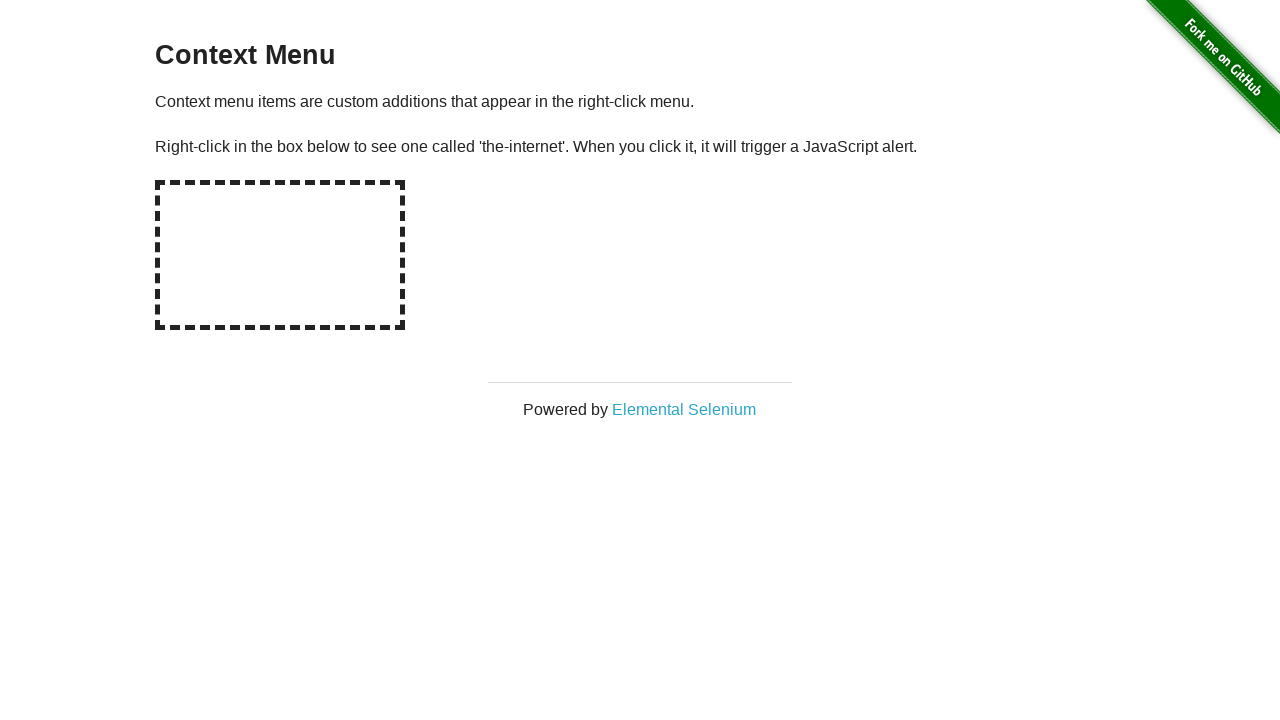

Clicked on the hot-spot element at (280, 255) on #hot-spot
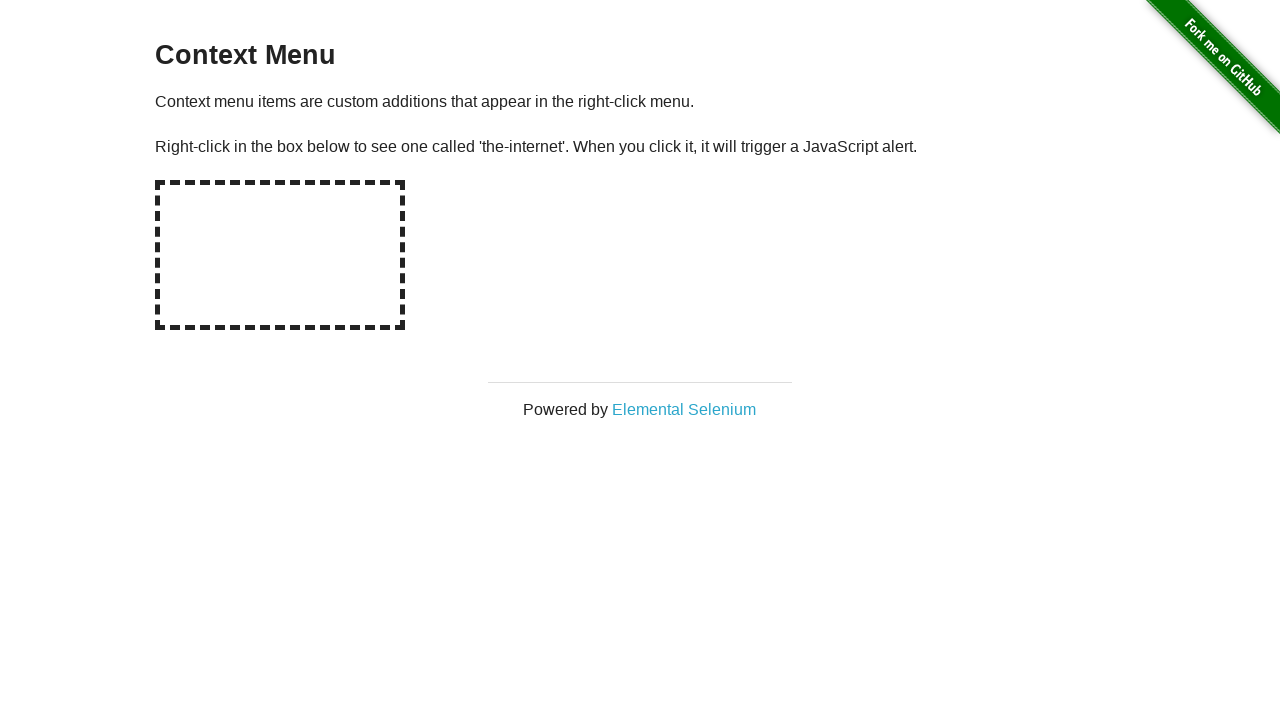

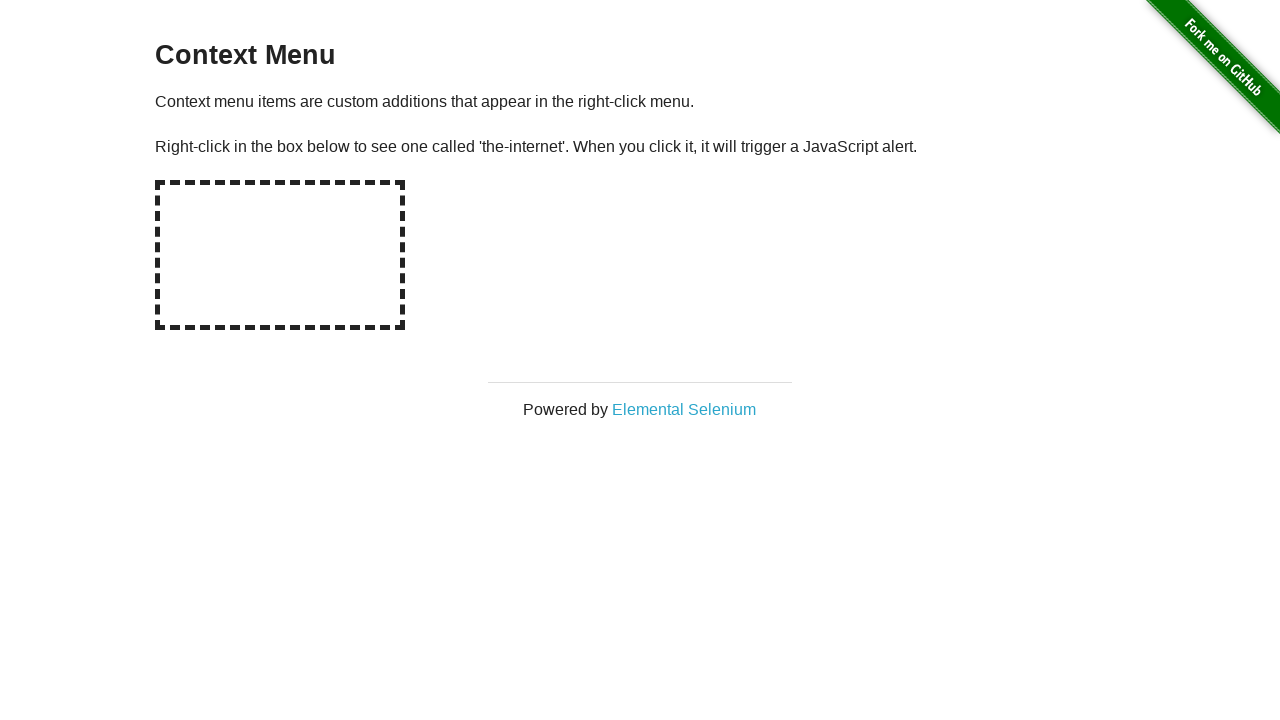